Tests checkbox functionality by verifying default states of two checkboxes, clicking to toggle their states, and confirming the changes

Starting URL: http://practice.cydeo.com/checkboxes

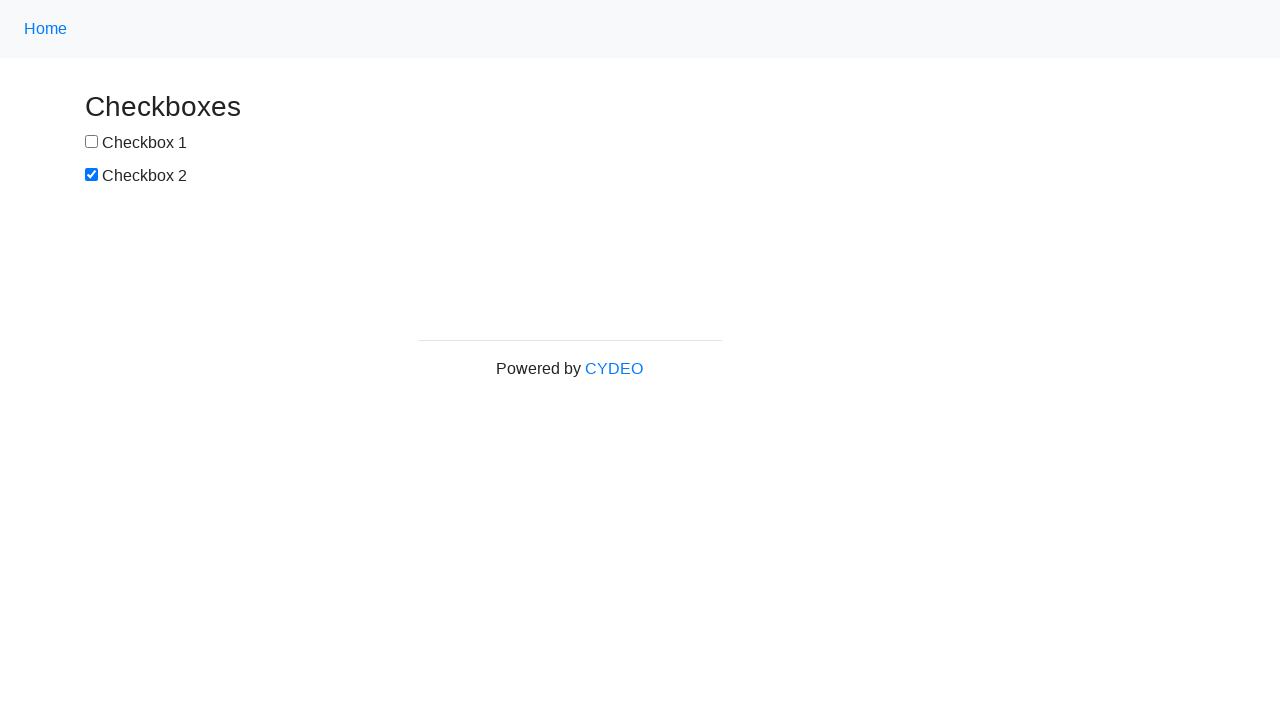

Located checkbox #1 element
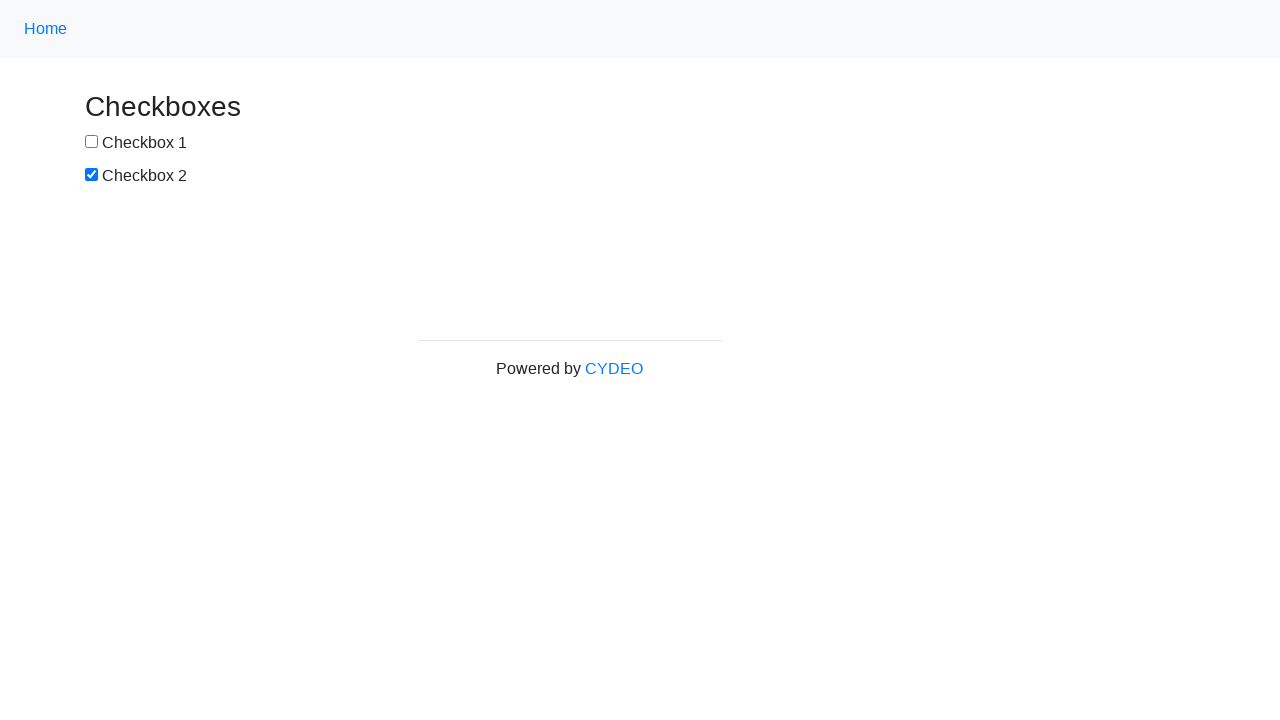

Verified checkbox #1 is not selected by default
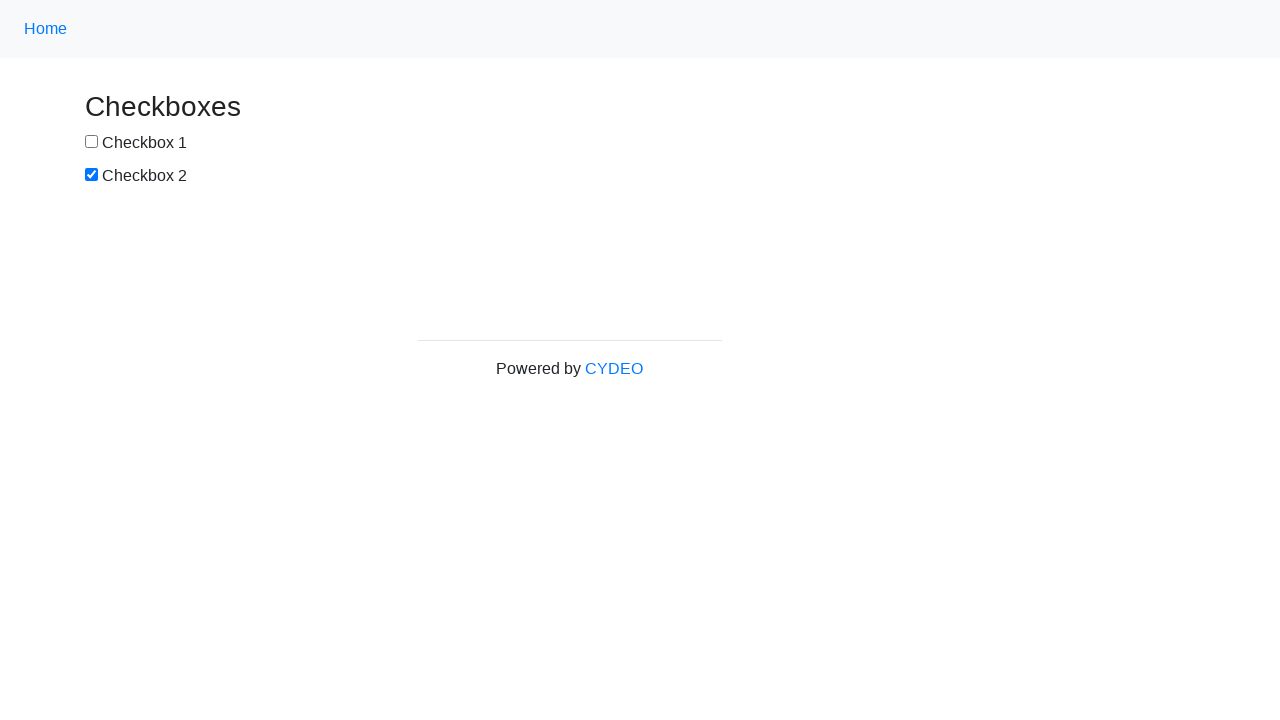

Located checkbox #2 element
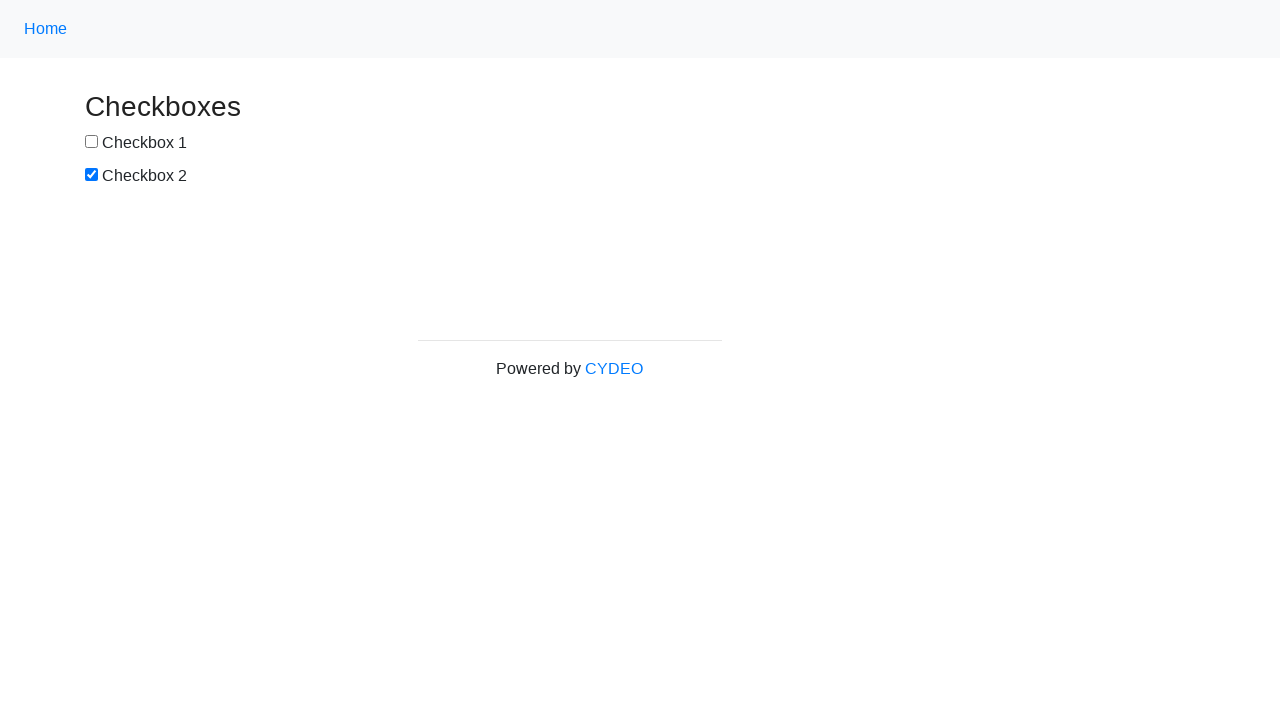

Verified checkbox #2 is selected by default
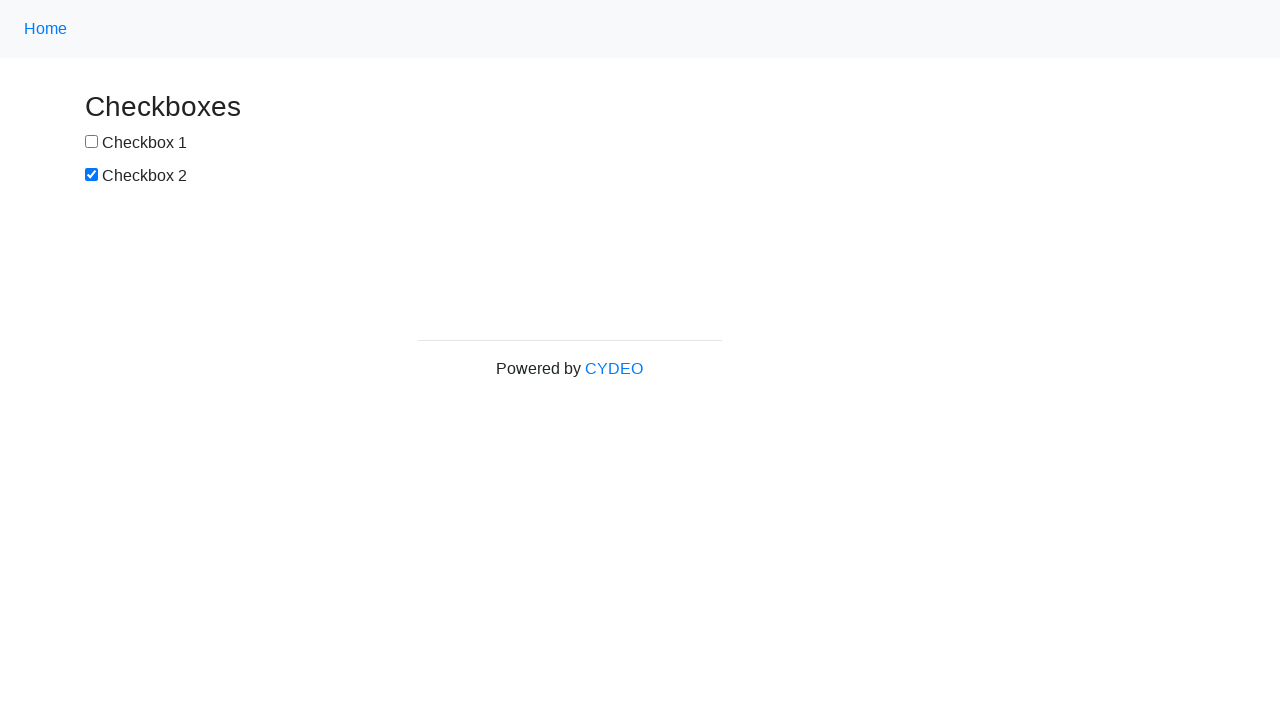

Clicked checkbox #1 to toggle it at (92, 142) on input#box1
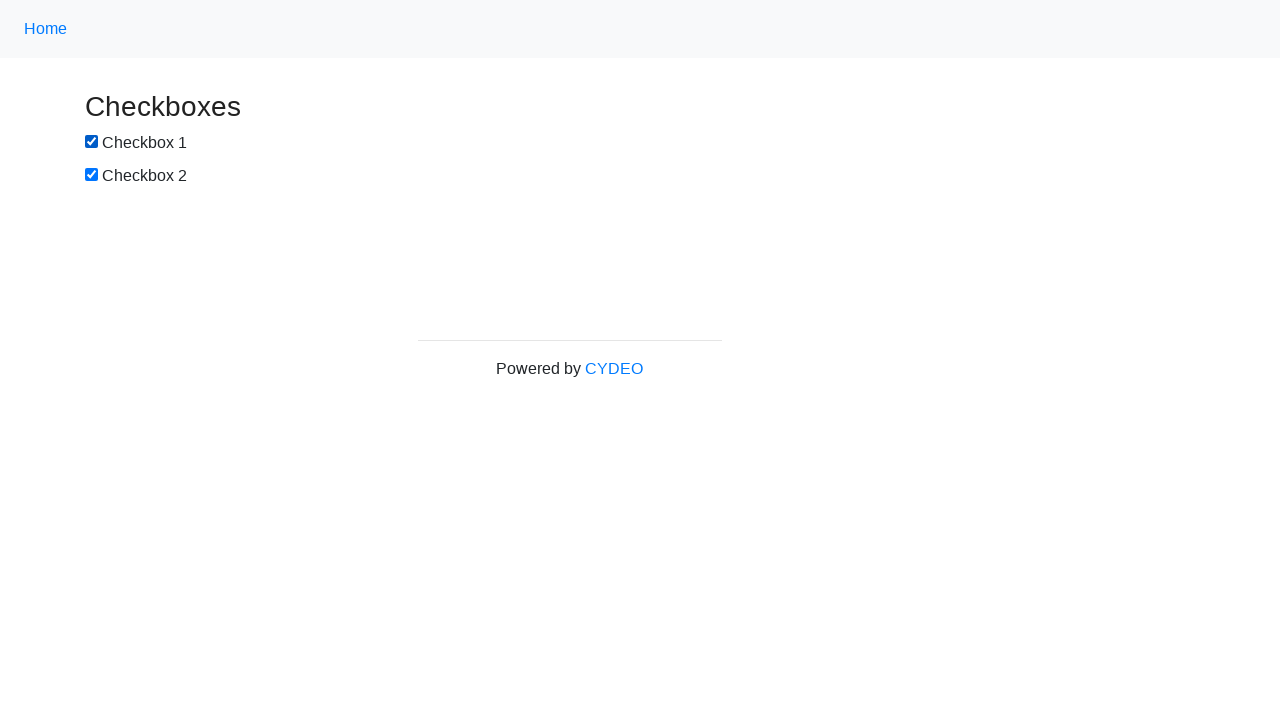

Clicked checkbox #2 to toggle it at (92, 175) on input[name='checkbox2']
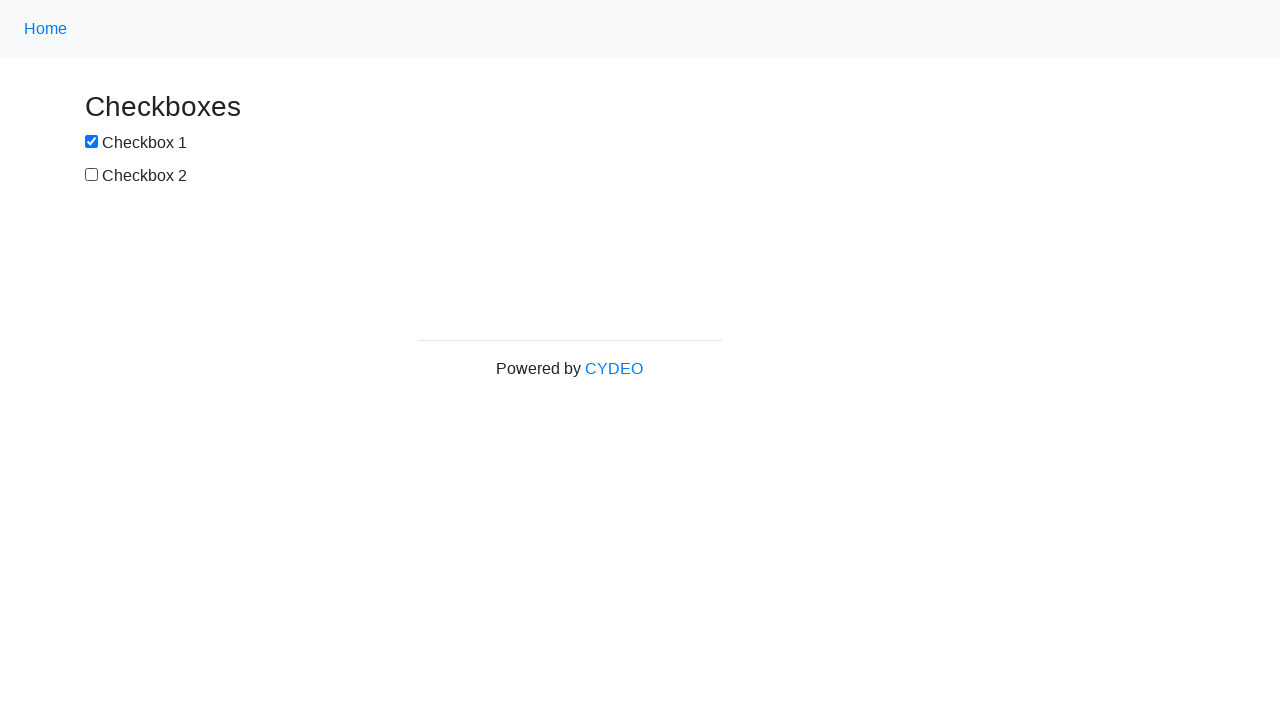

Verified checkbox #1 is now selected after clicking
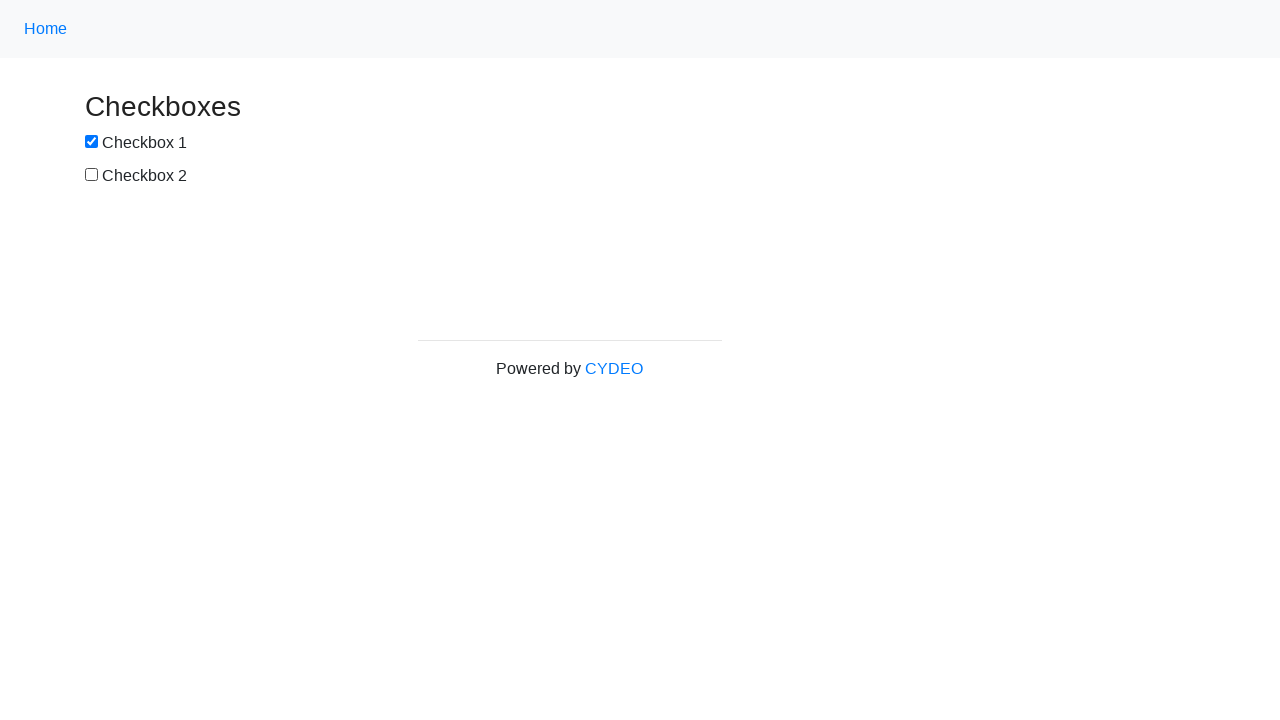

Verified checkbox #2 is now deselected after clicking
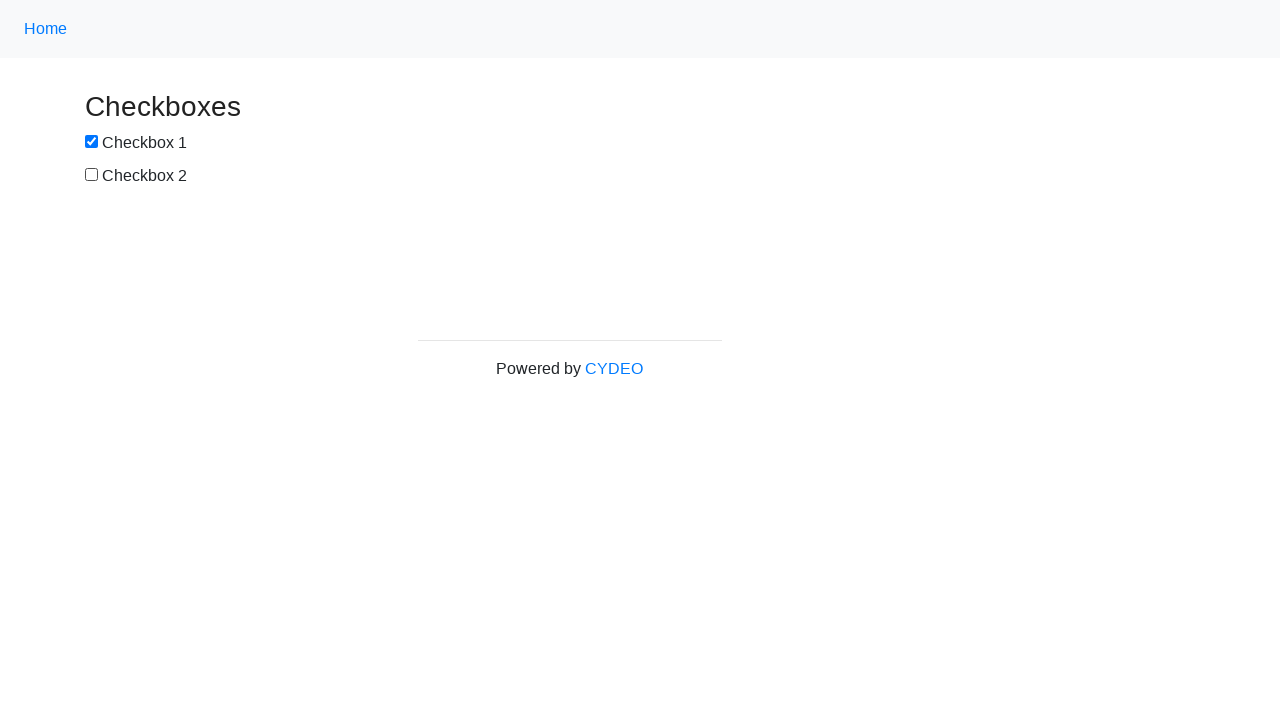

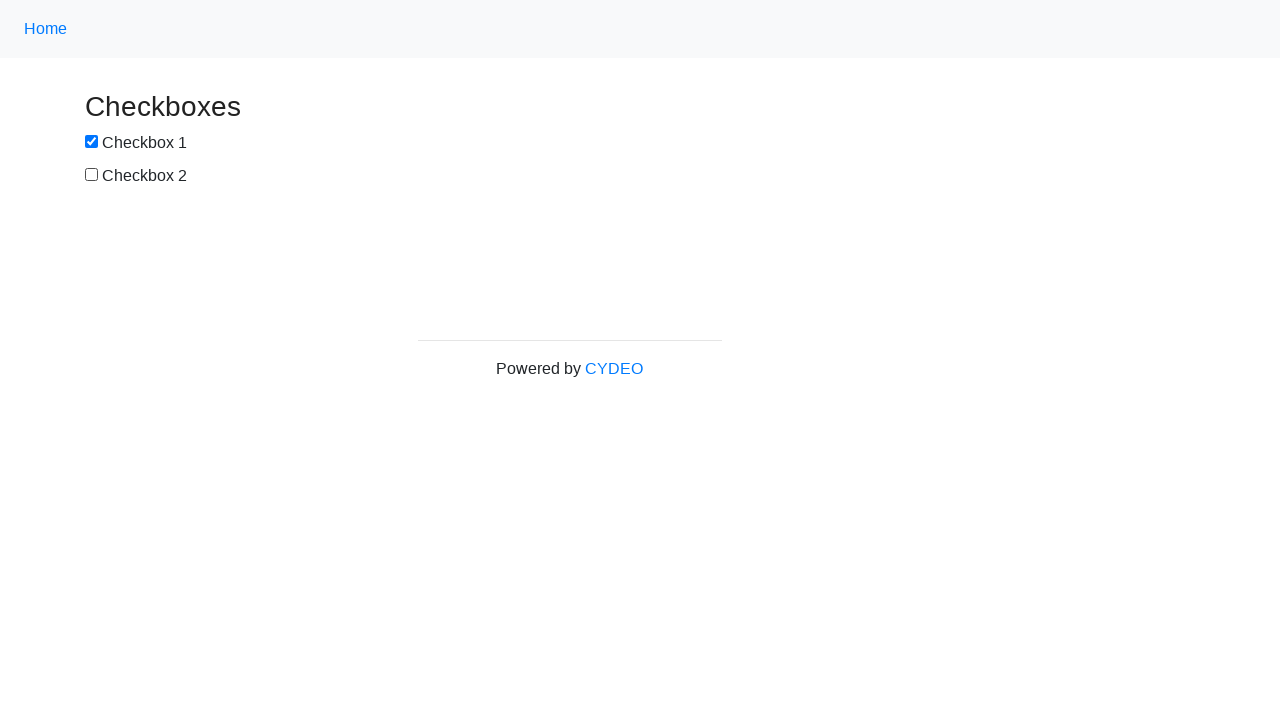